Tests login form validation by submitting only a username without password, verifying the "Password is required" error message appears

Starting URL: https://www.saucedemo.com/

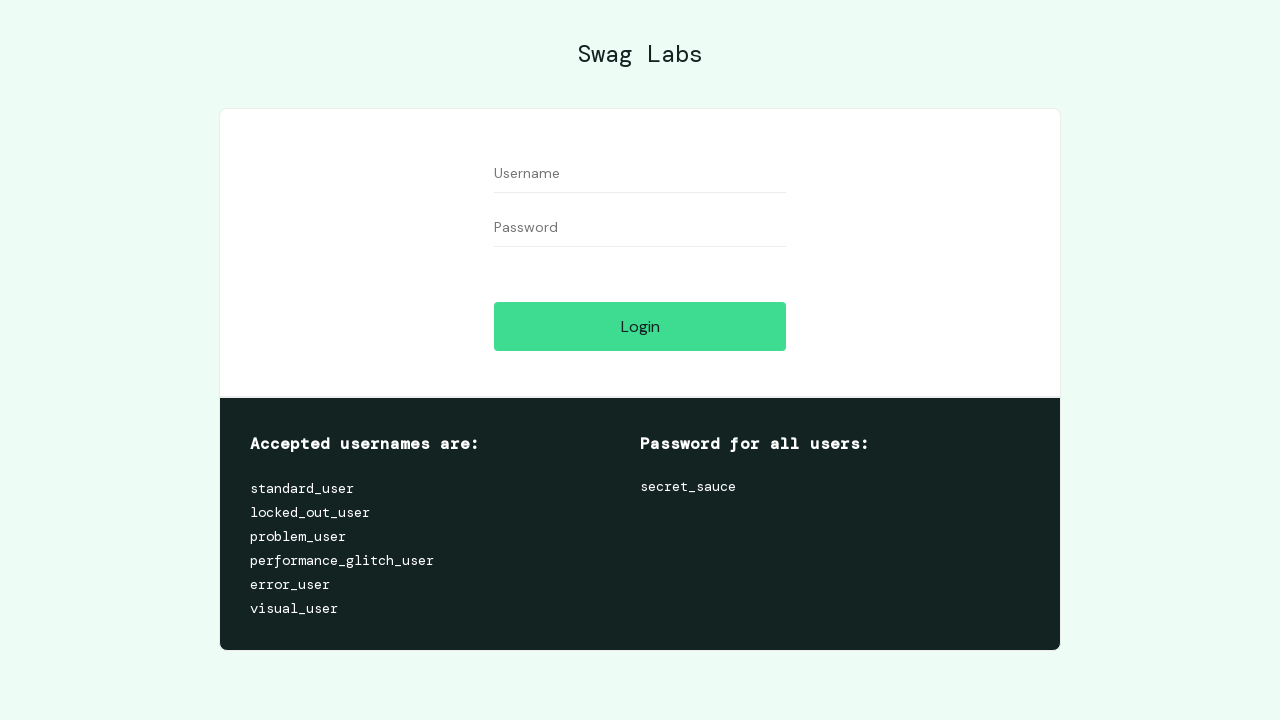

Clicked on username field at (640, 174) on #user-name
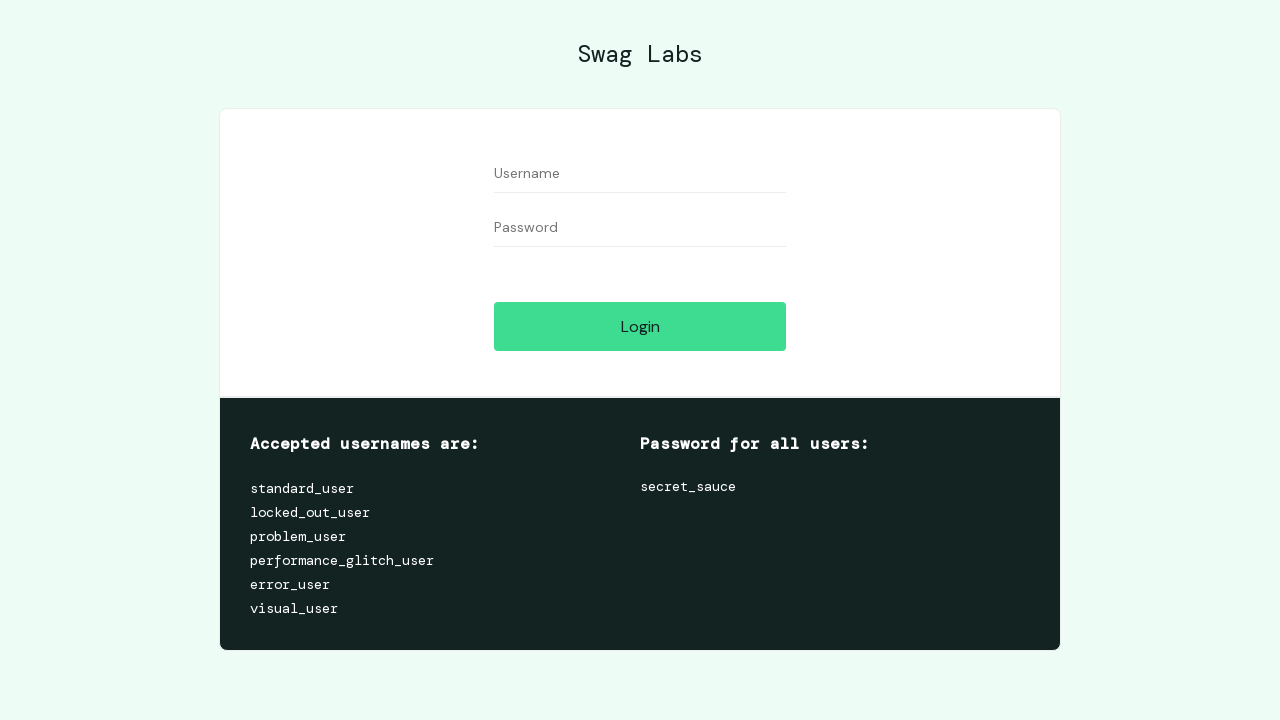

Filled username field with 'john' on #user-name
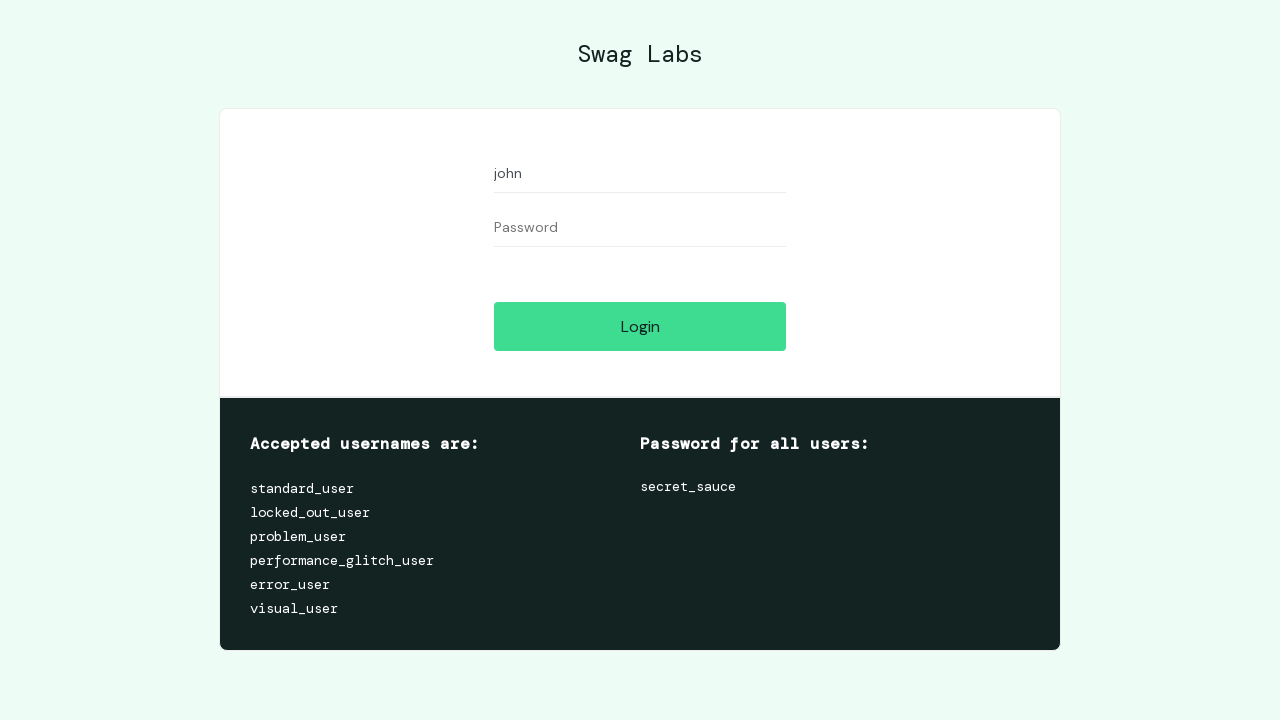

Clicked login button without entering password at (640, 326) on #login-button
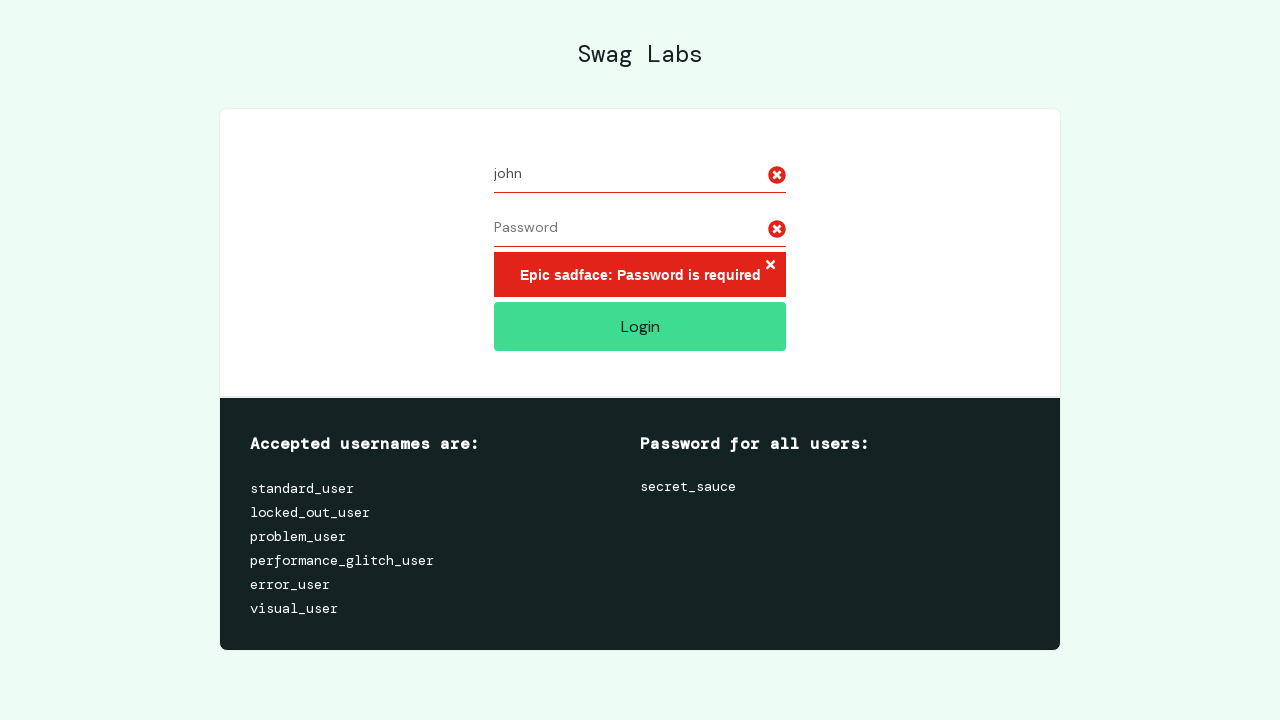

Waited for error message to appear
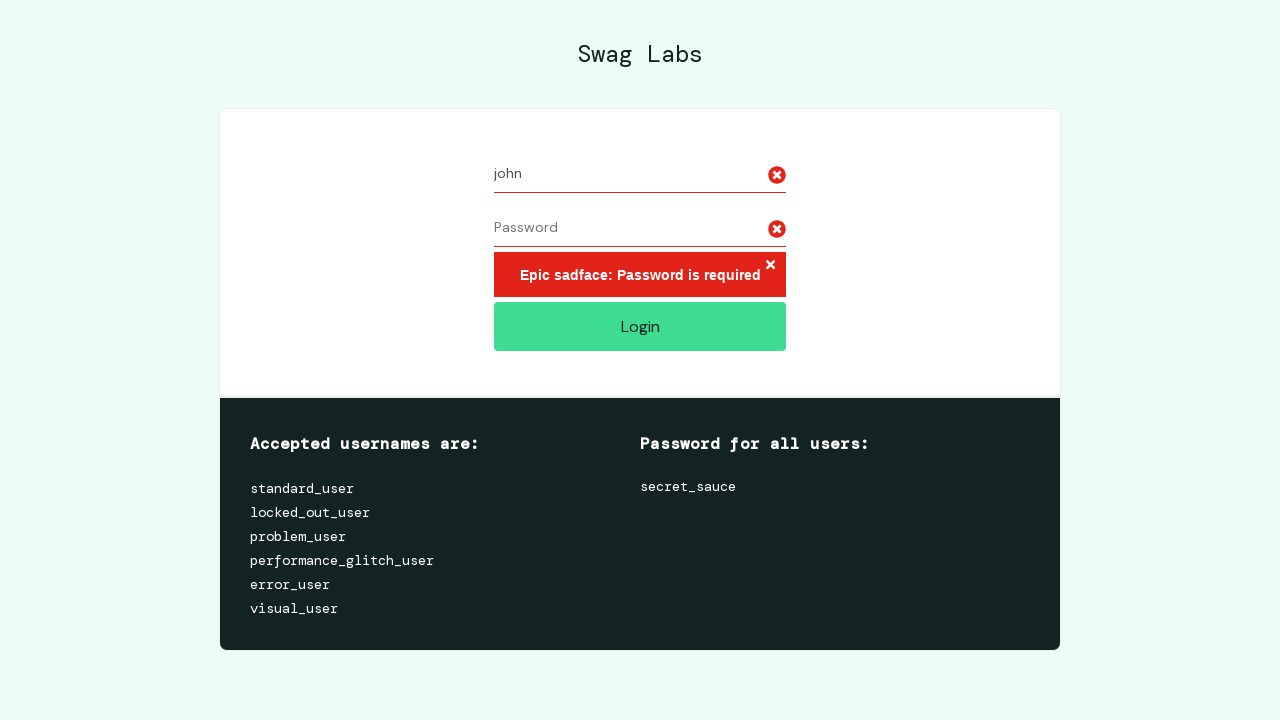

Retrieved error message text
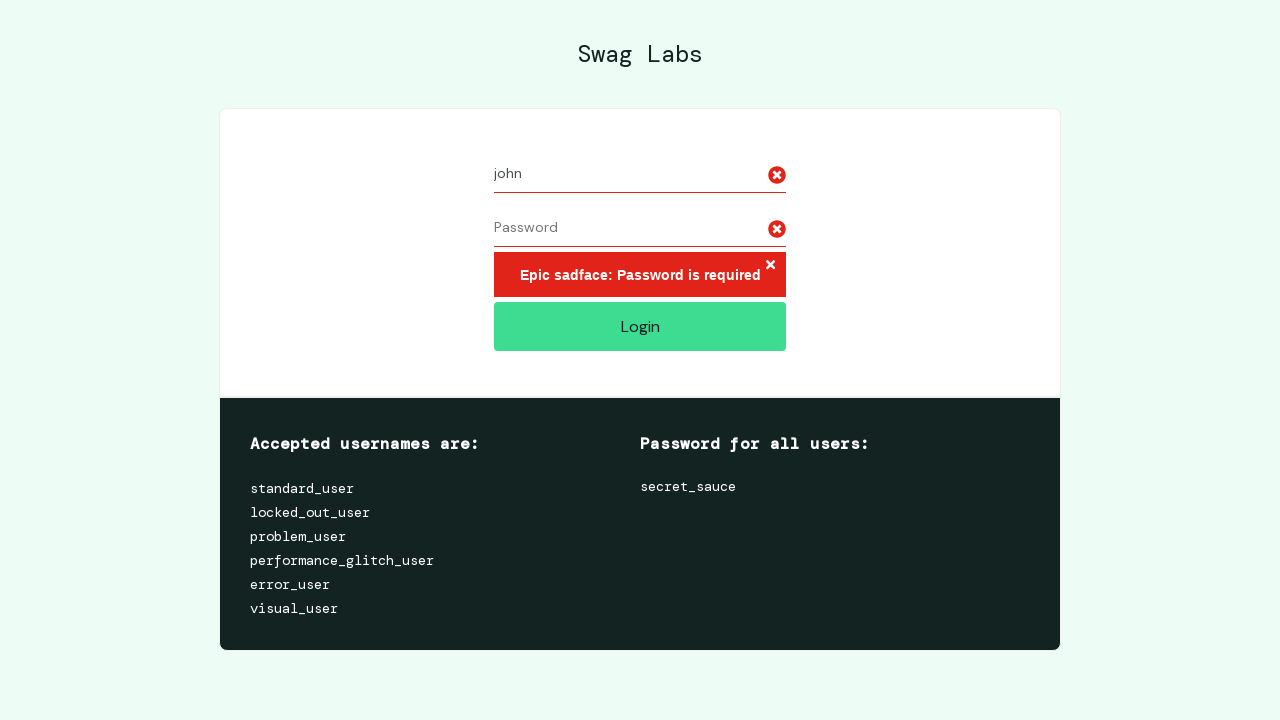

Verified 'Epic sadface: Password is required' error message is displayed
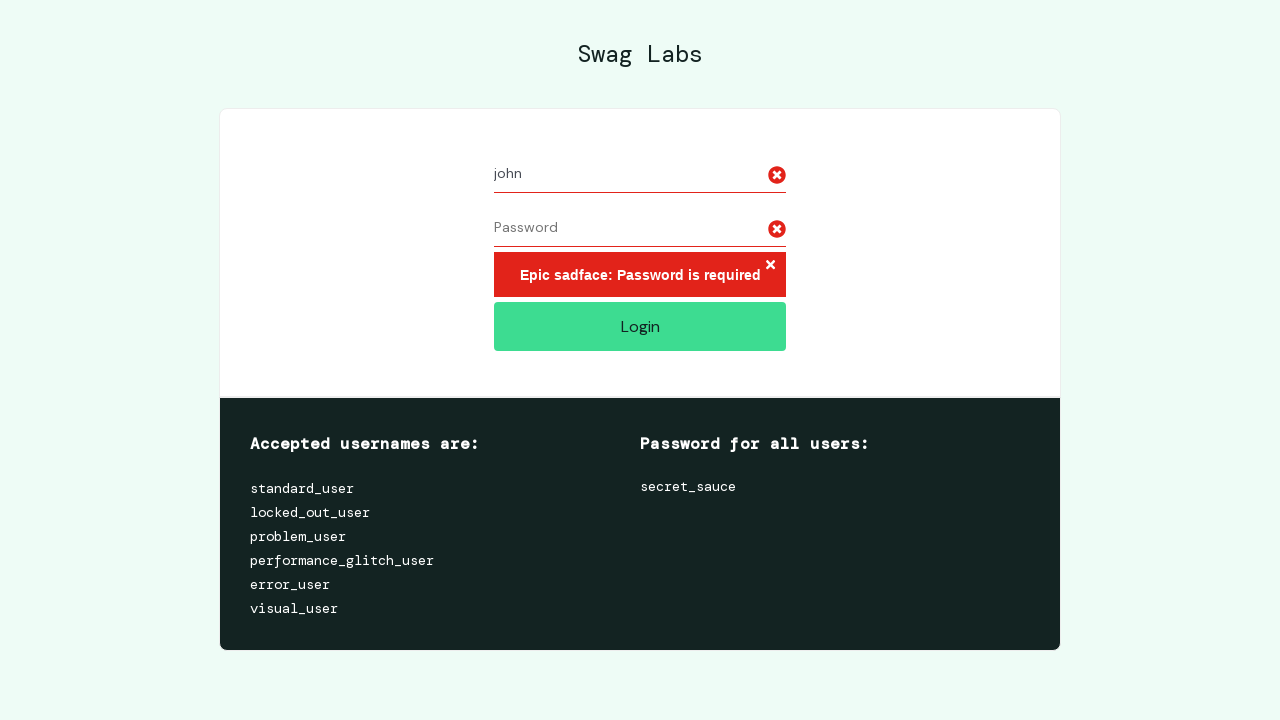

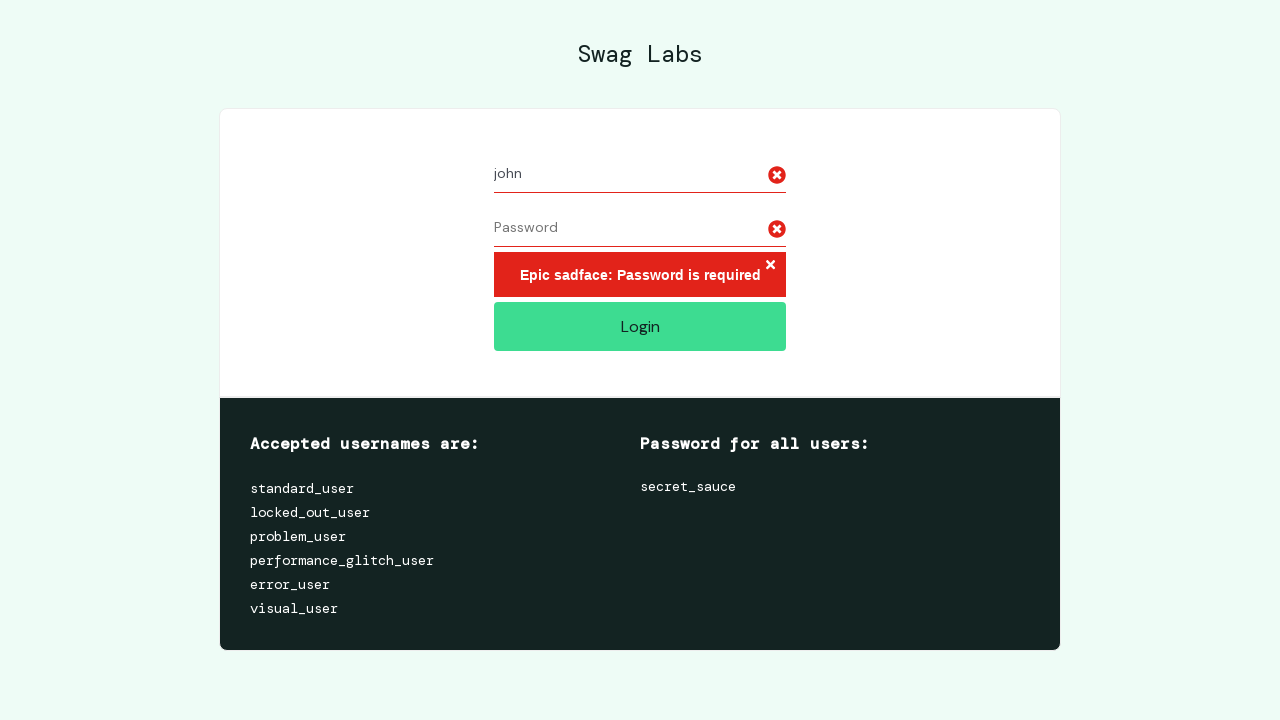